Tests delayed alert that appears after 5 seconds and verifies the alert text

Starting URL: https://demoqa.com/alerts

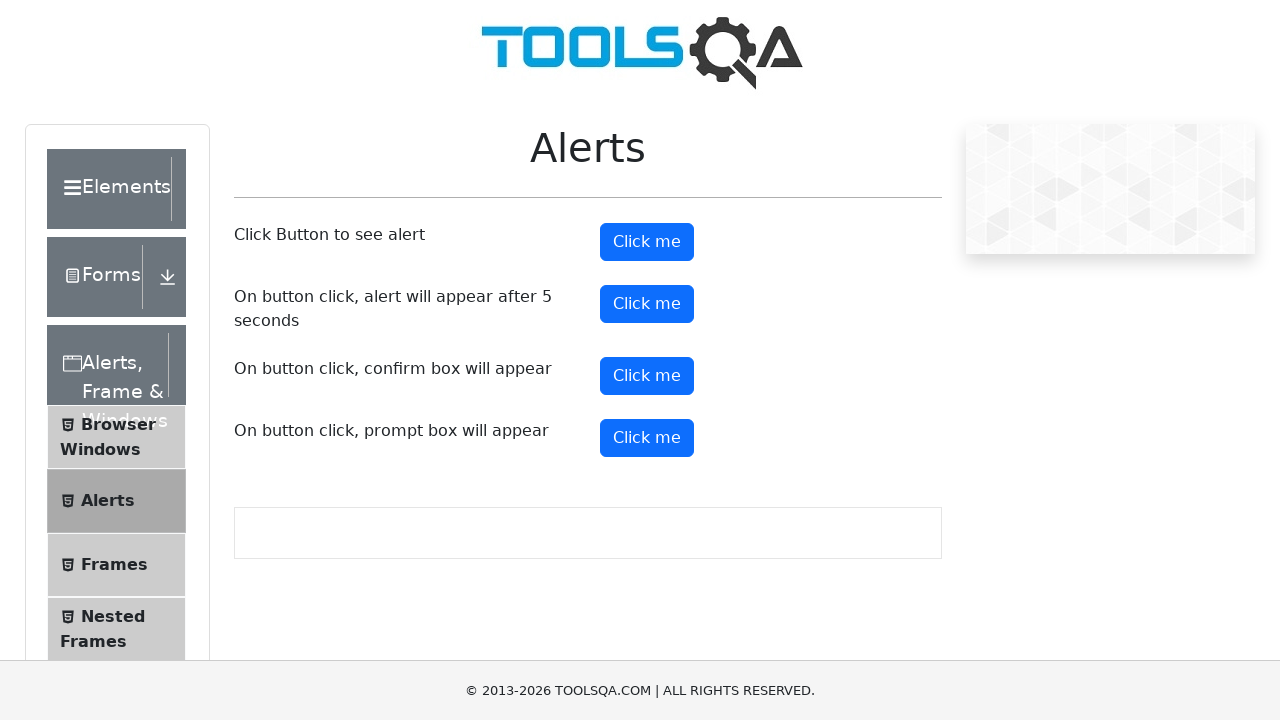

Navigated to alerts demo page
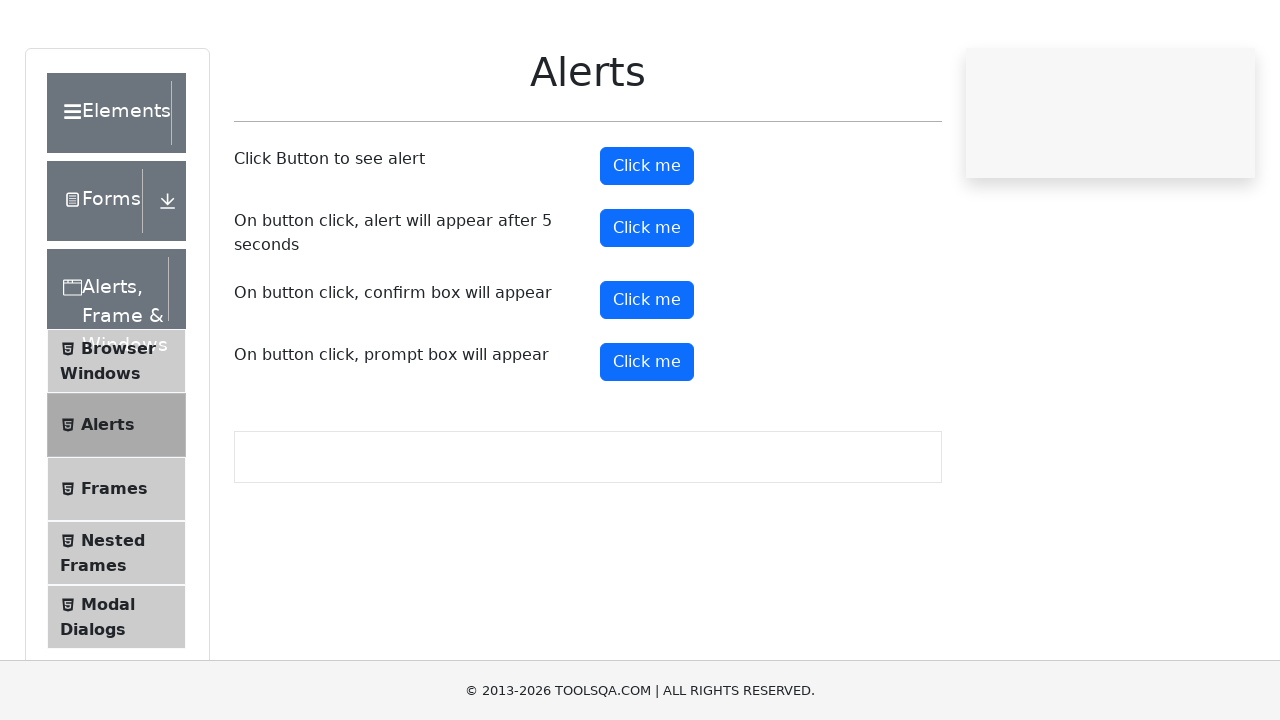

Clicked button to trigger delayed alert at (647, 304) on #timerAlertButton
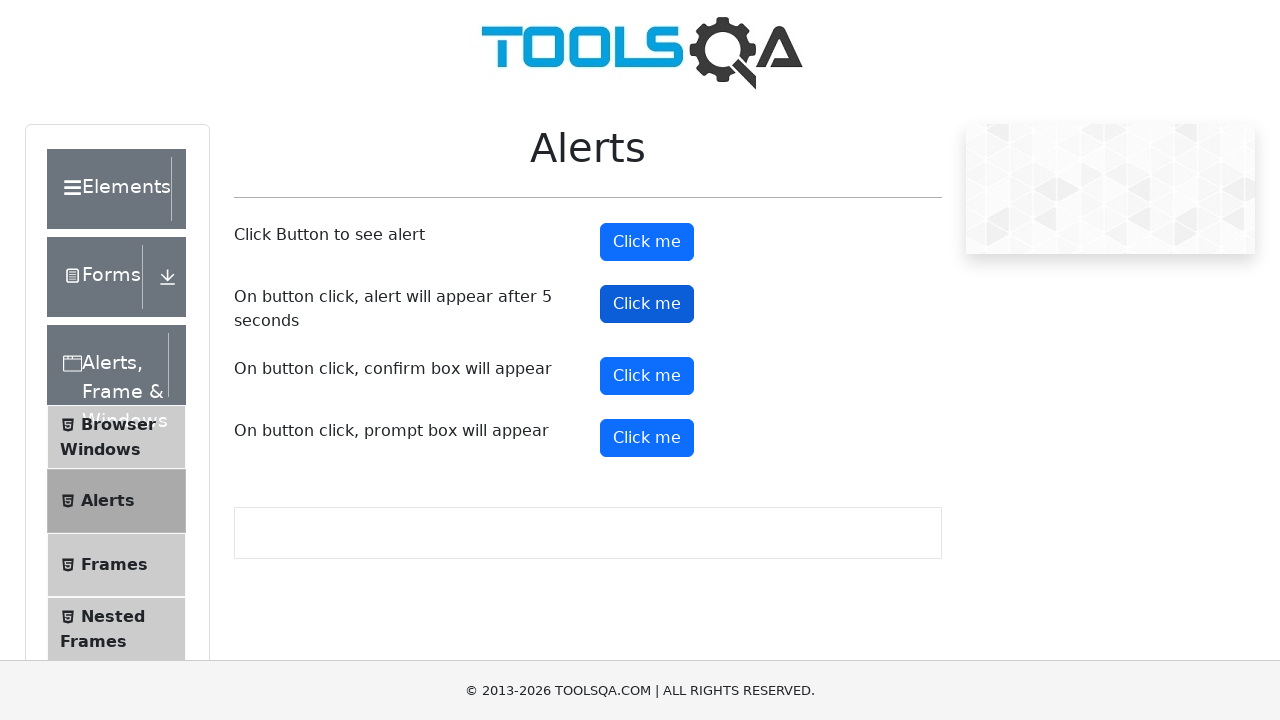

Set up dialog handler
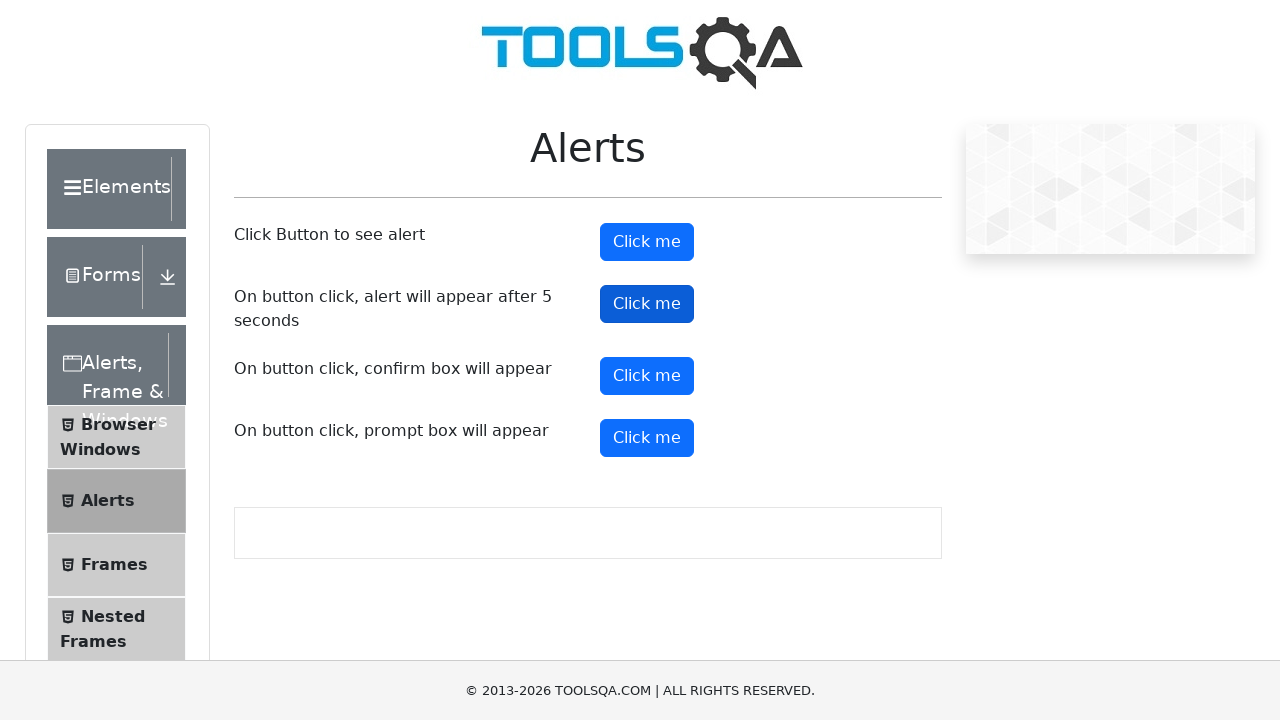

Waited 5.5 seconds for alert to appear and be handled
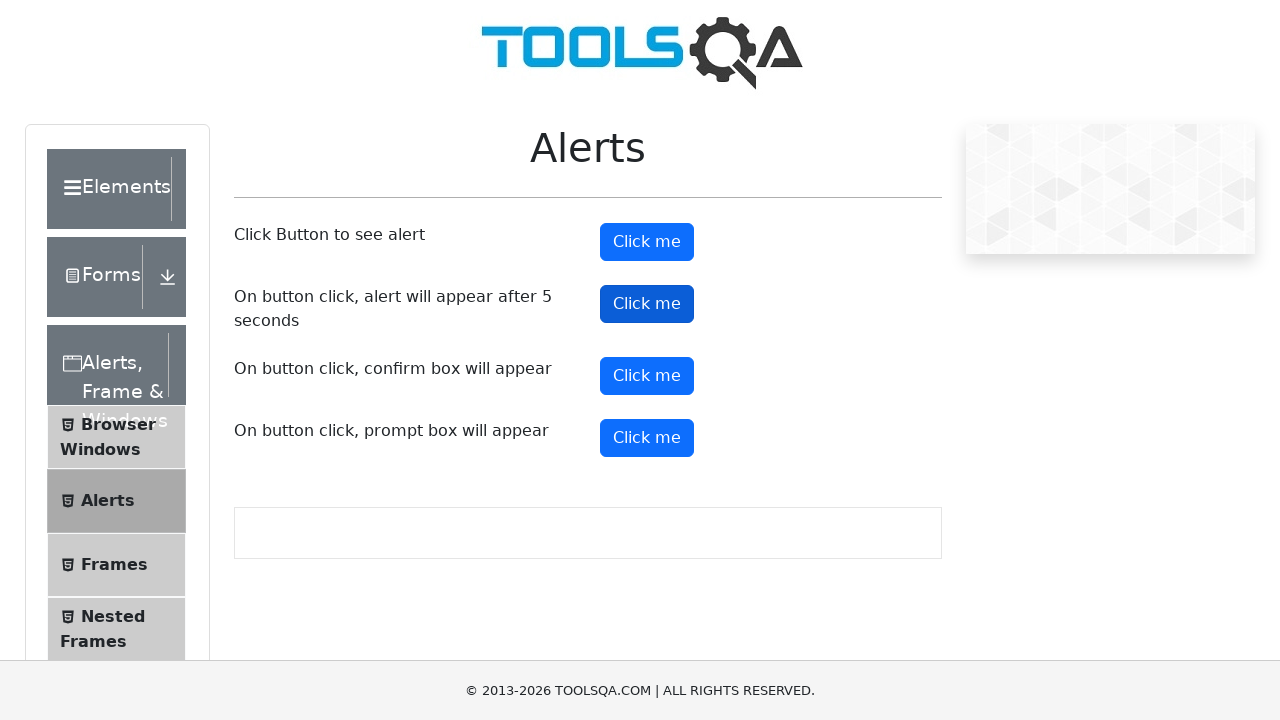

Alert dialog accepted
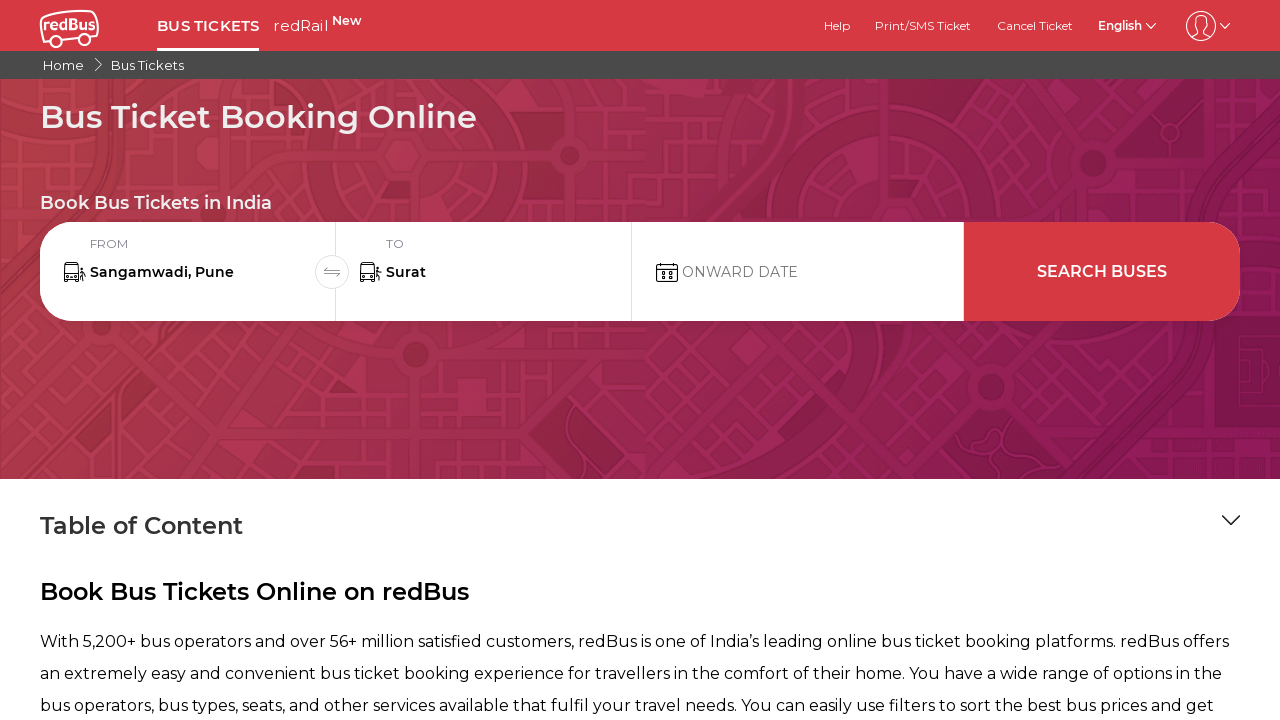

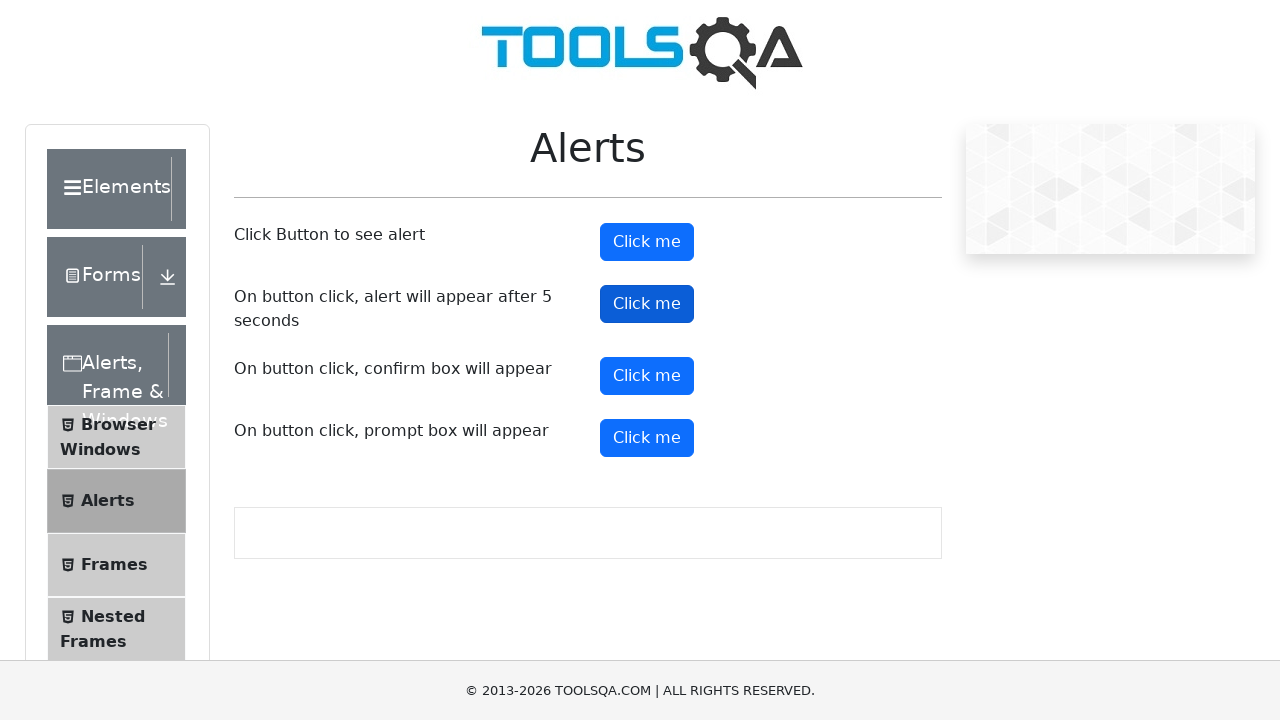